Tests double-click functionality on an interactive element to trigger an ondblclick event

Starting URL: https://www.plus2net.com/javascript_tutorial/ondblclick-demo.php

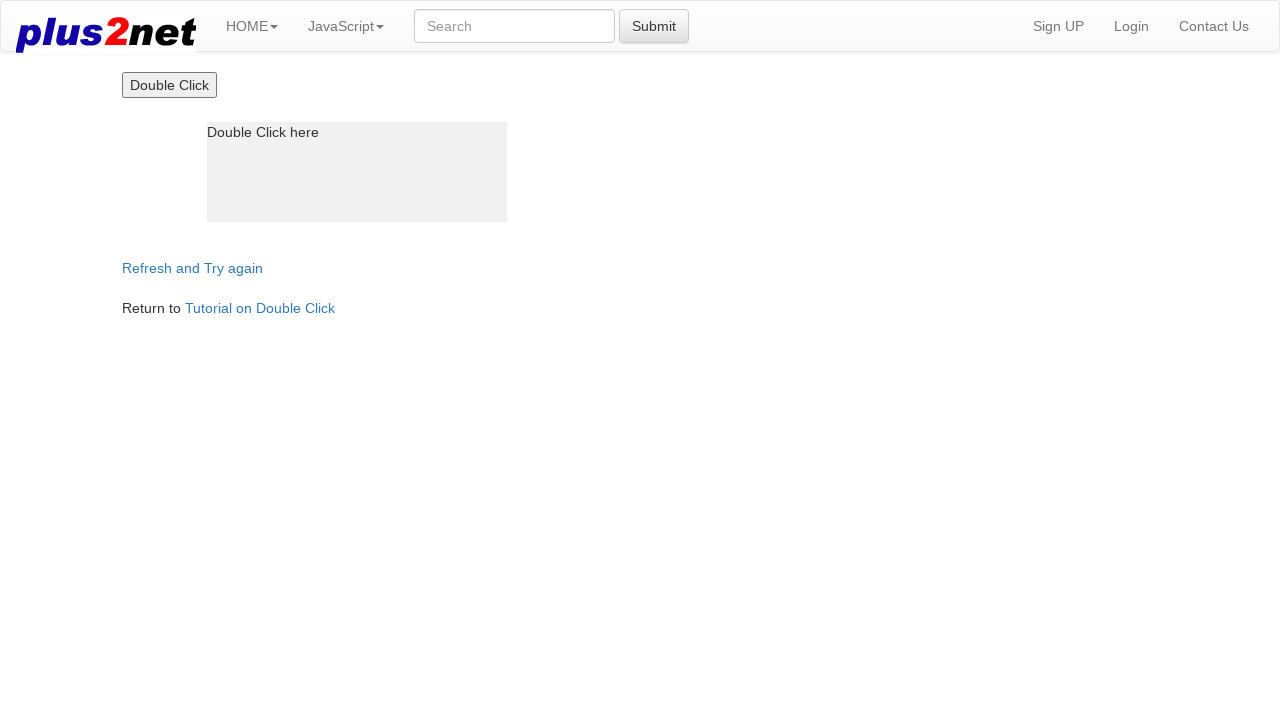

Located the interactive box element with id 'box'
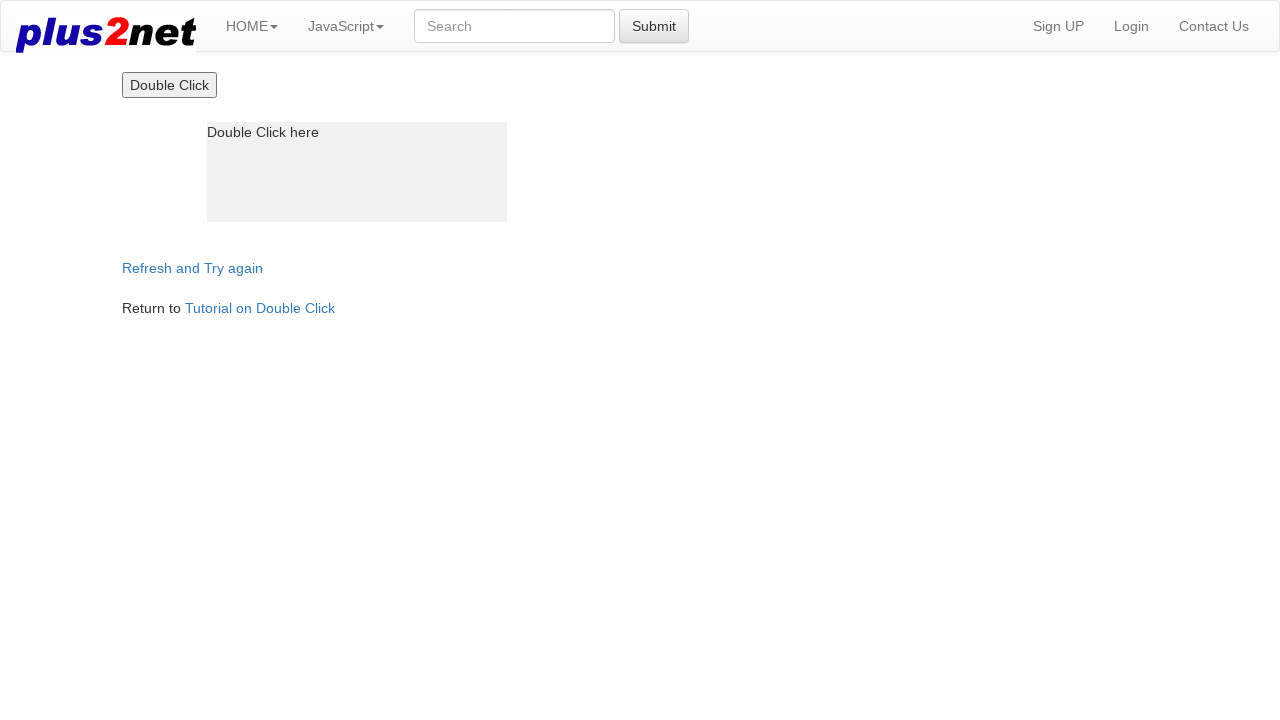

Performed double-click action on the box element to trigger ondblclick event at (357, 172) on #box
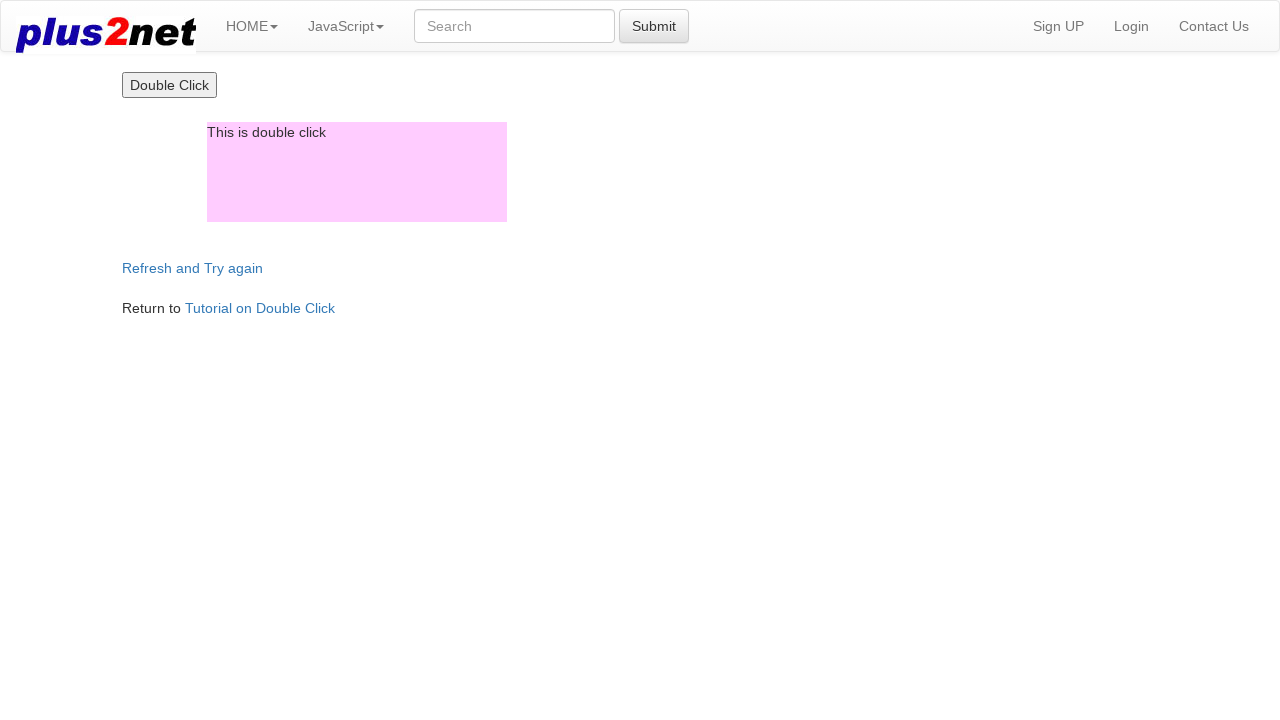

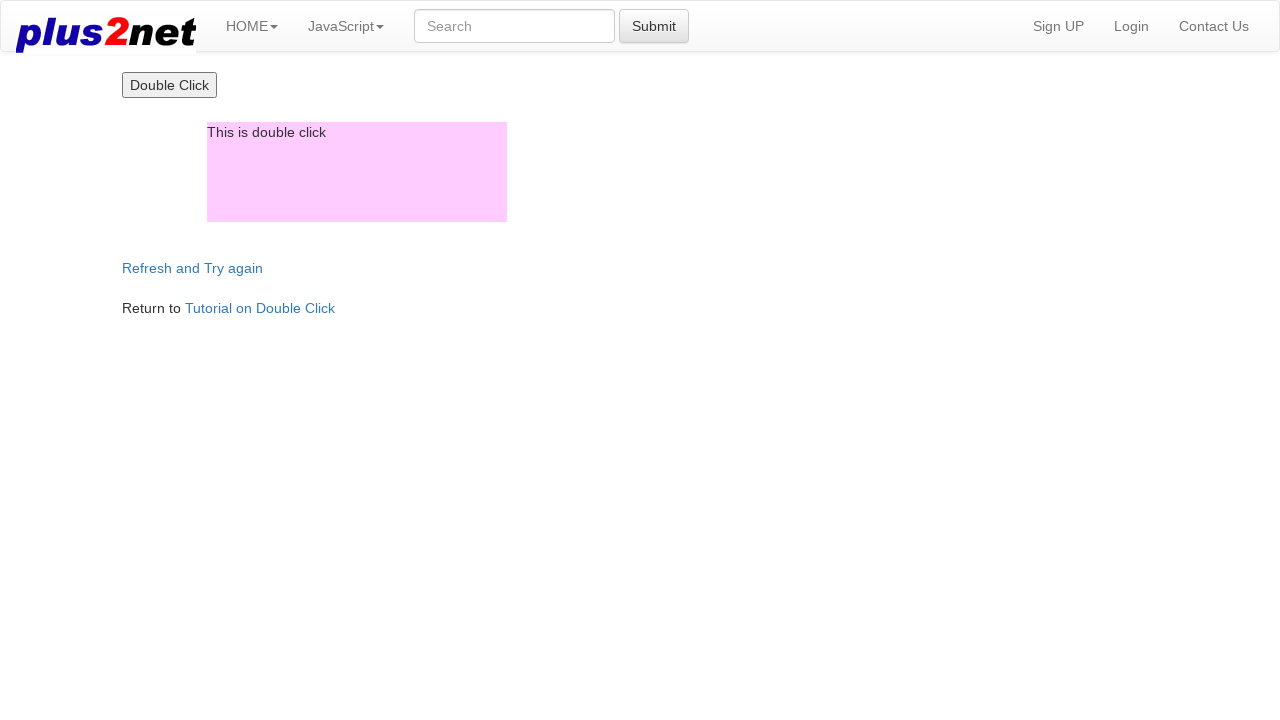